Tests A/B test opt-out by adding an opt-out cookie before navigating to the A/B test page, then verifying the test is disabled.

Starting URL: http://the-internet.herokuapp.com

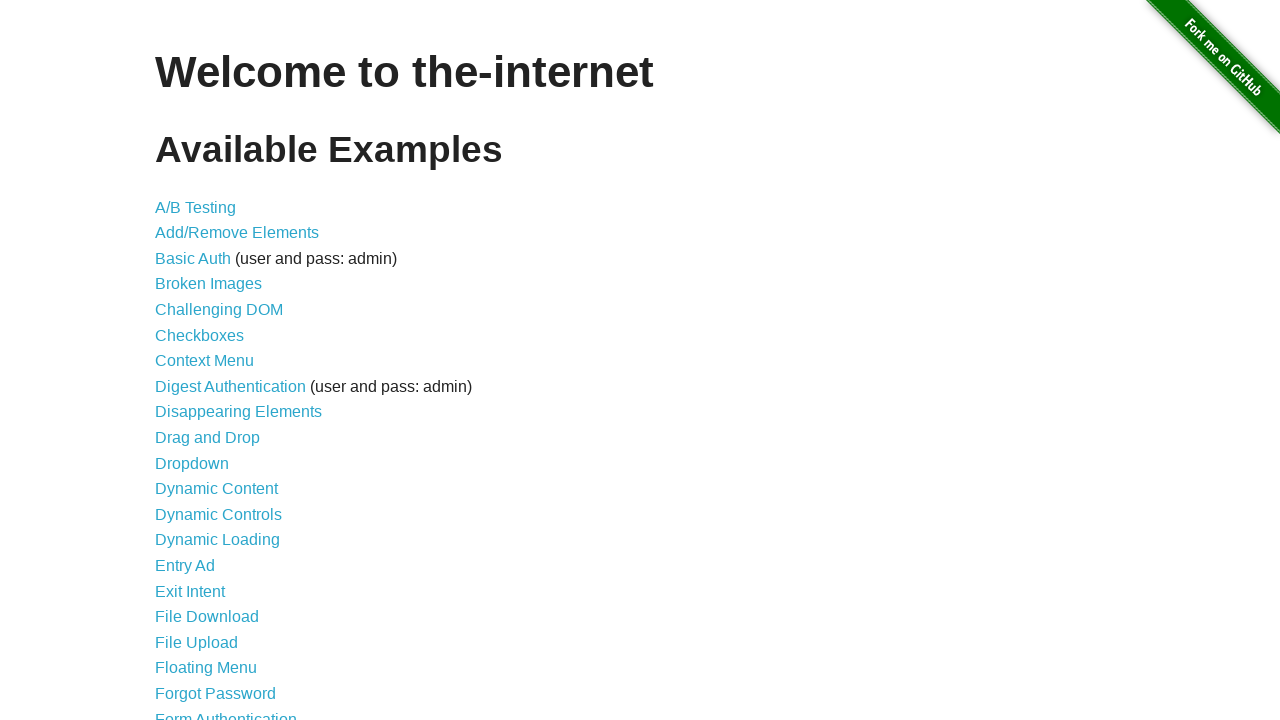

Added optimizelyOptOut cookie with value 'true' to opt out of A/B test
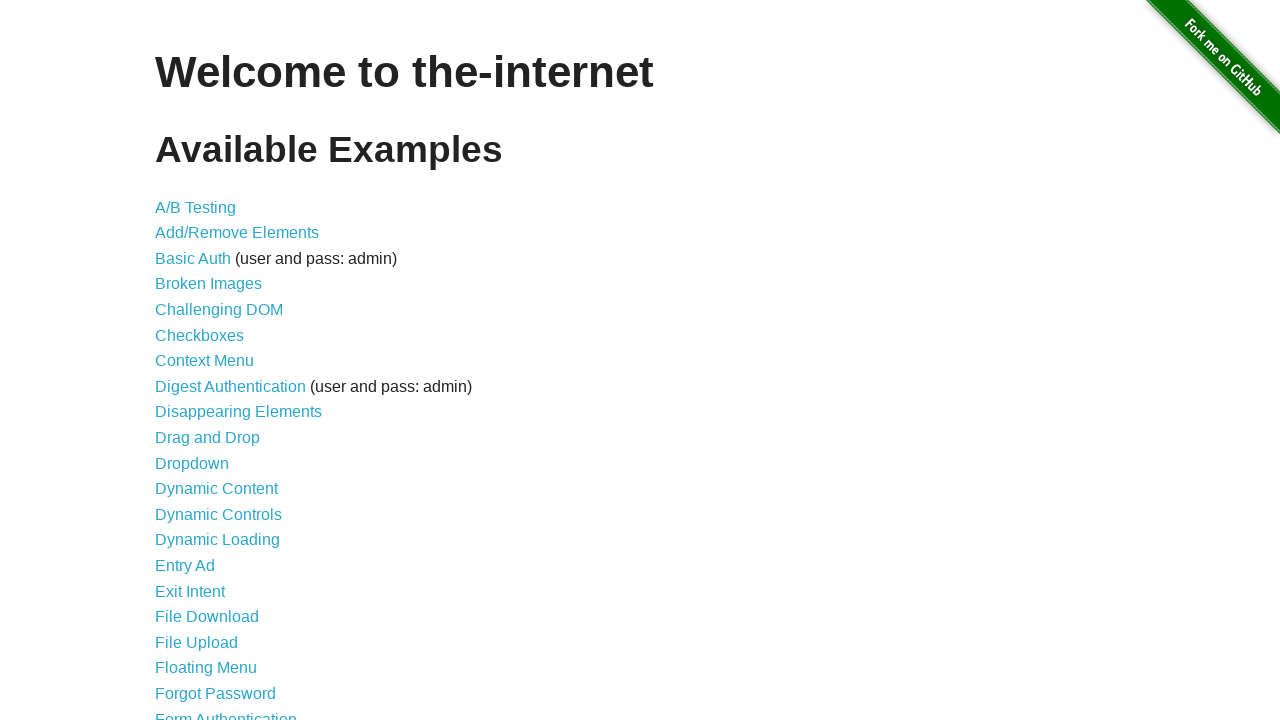

Navigated to A/B test page at http://the-internet.herokuapp.com/abtest
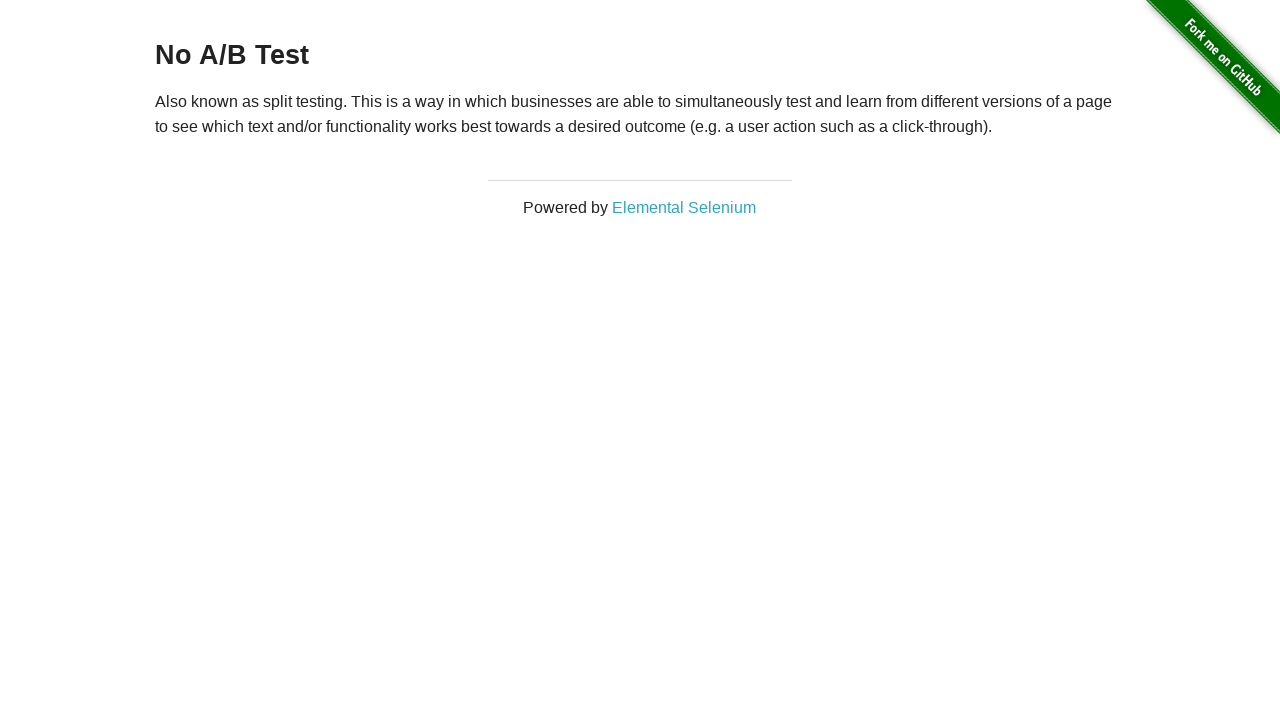

Retrieved heading text content from page
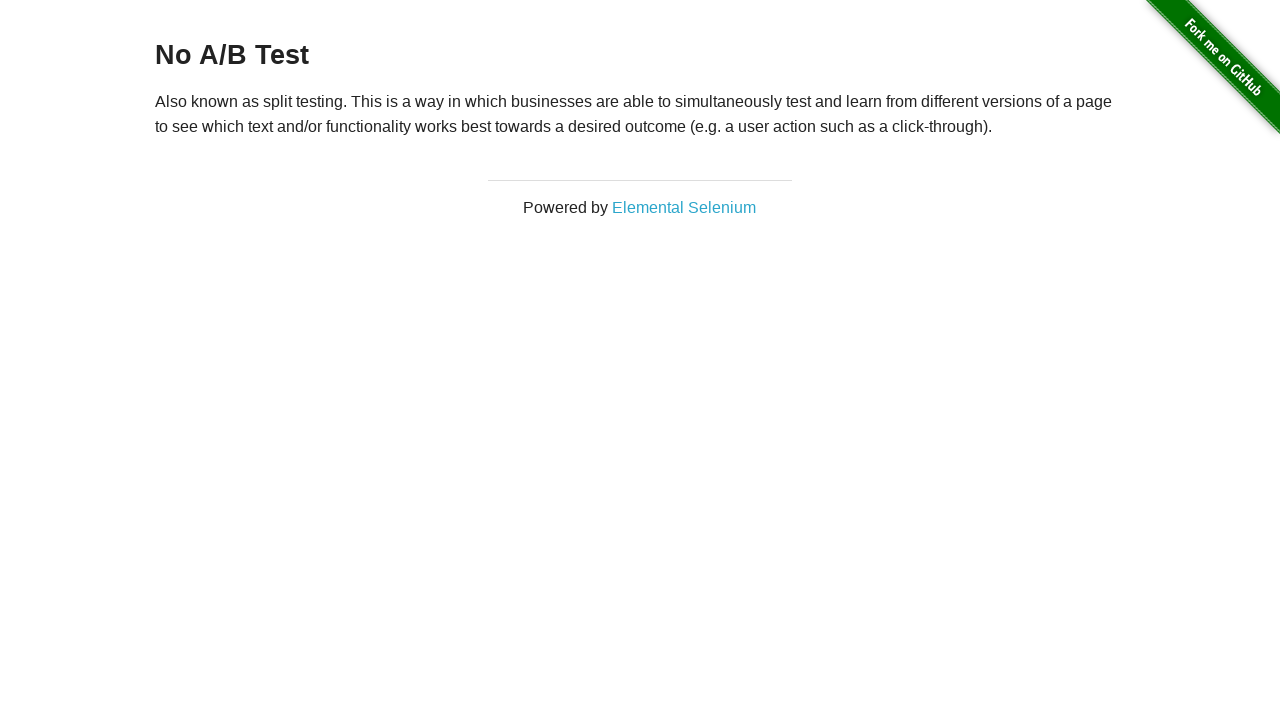

Verified that heading text is 'No A/B Test', confirming A/B test is disabled
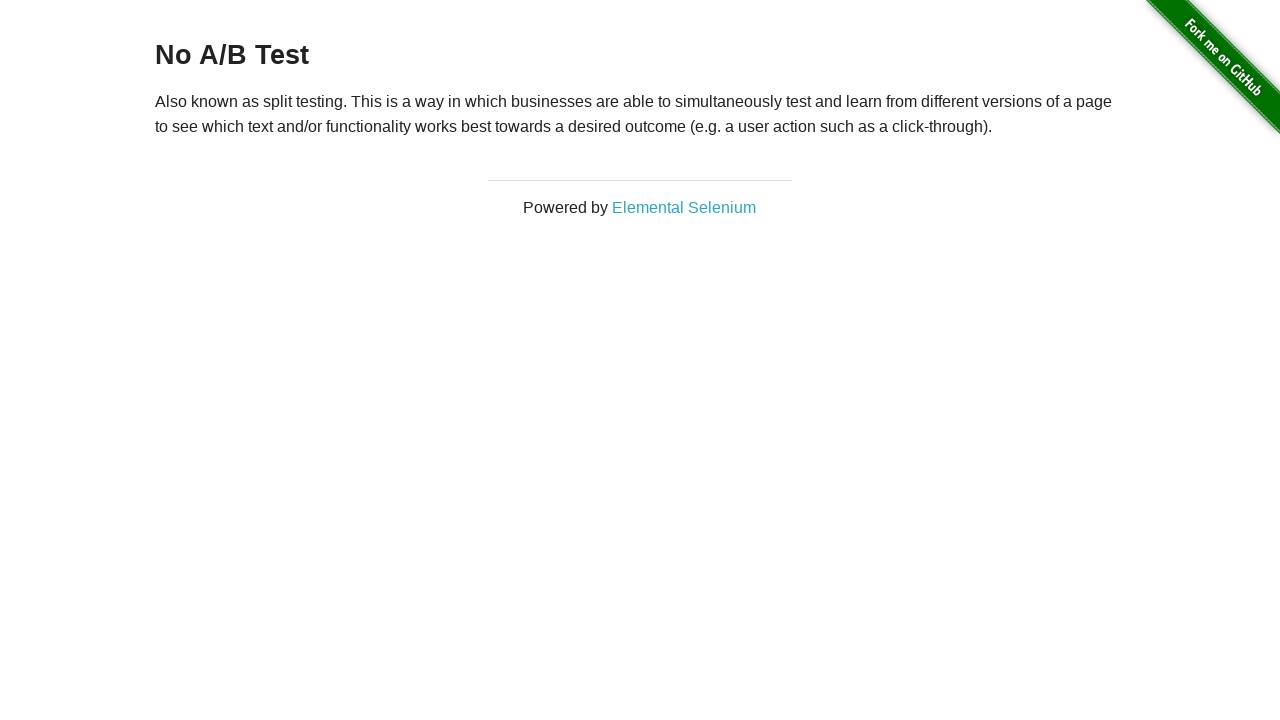

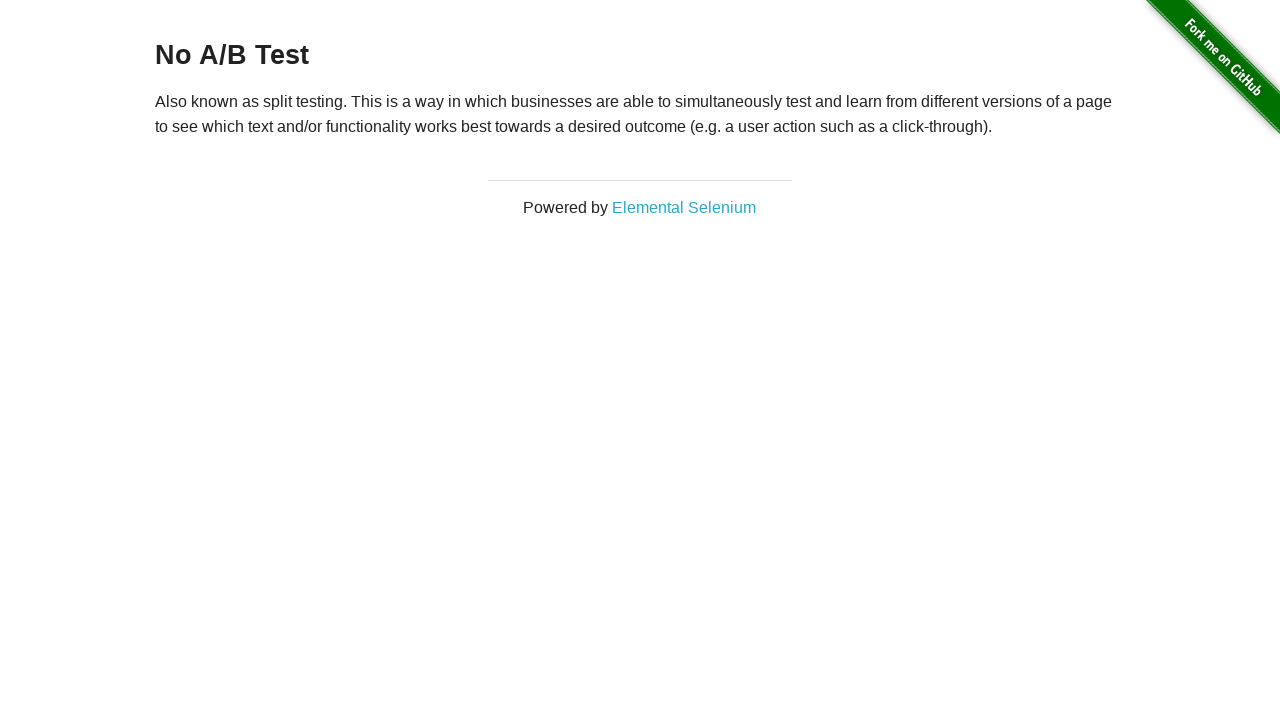